Tests adding jQuery Growl notifications to a page by injecting jQuery and jQuery Growl libraries via JavaScript, then displaying a notification message on the page.

Starting URL: http://the-internet.herokuapp.com

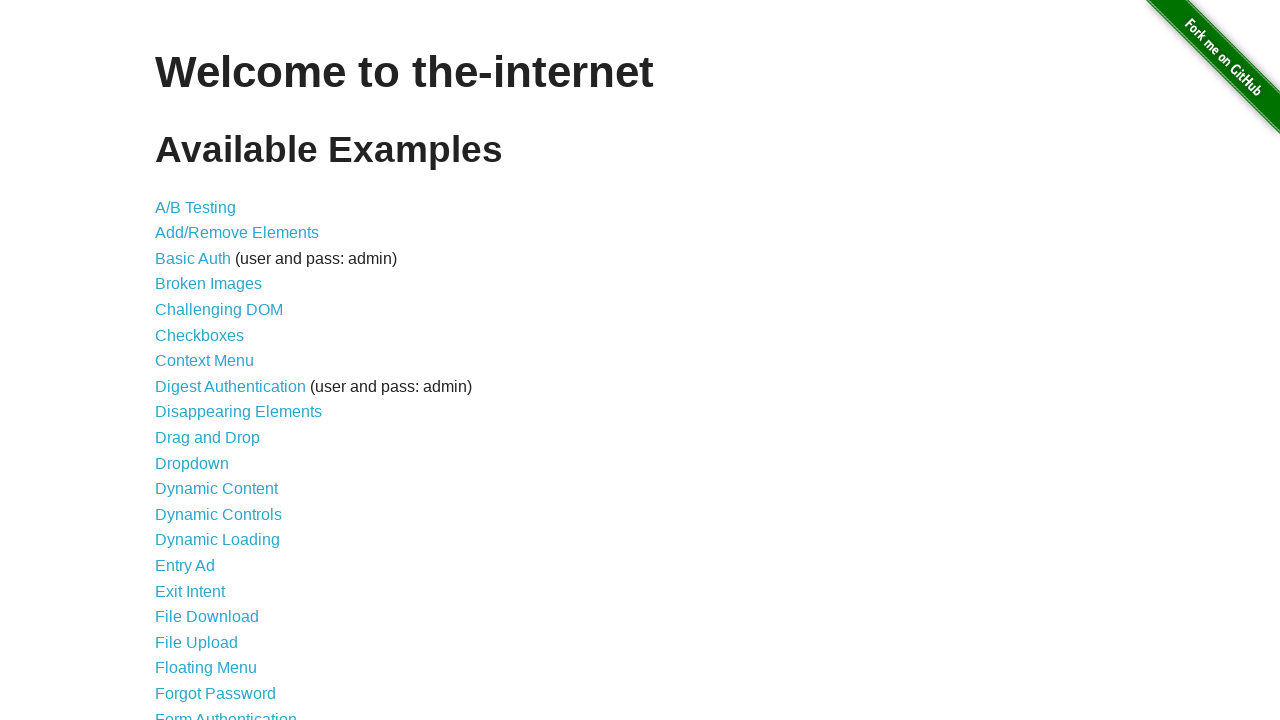

Injected jQuery library into page if not already present
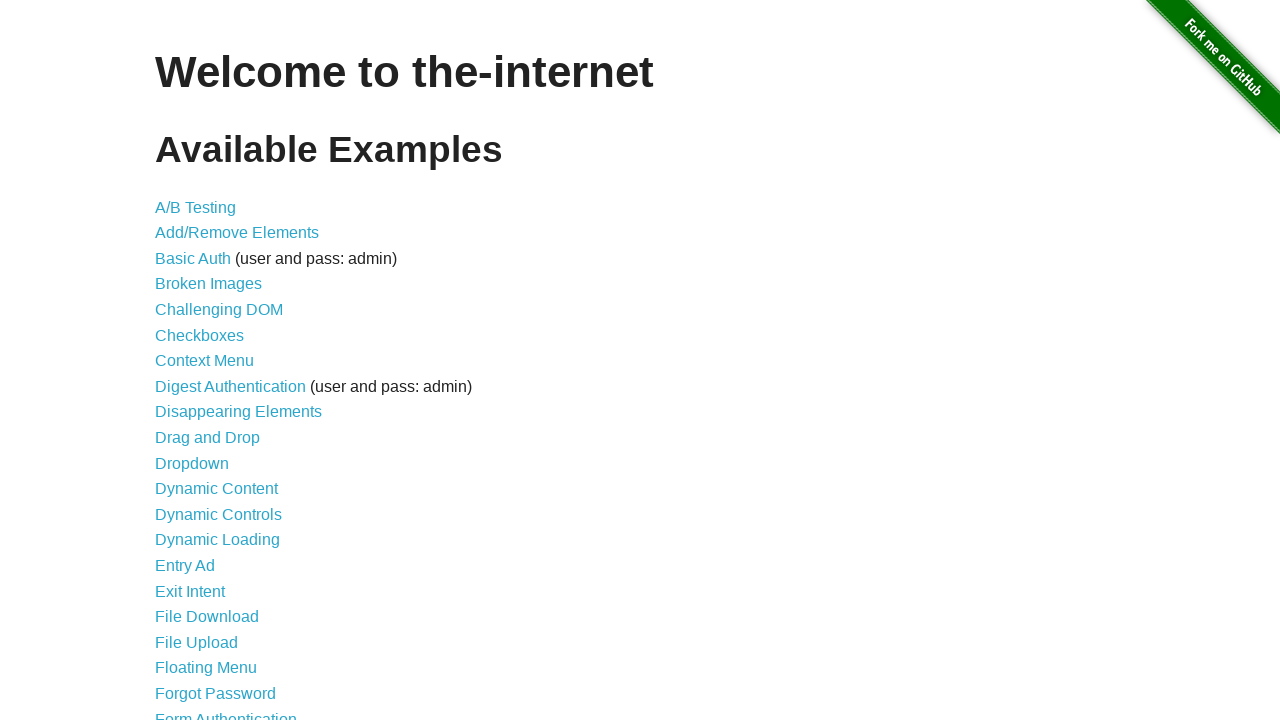

jQuery library loaded successfully
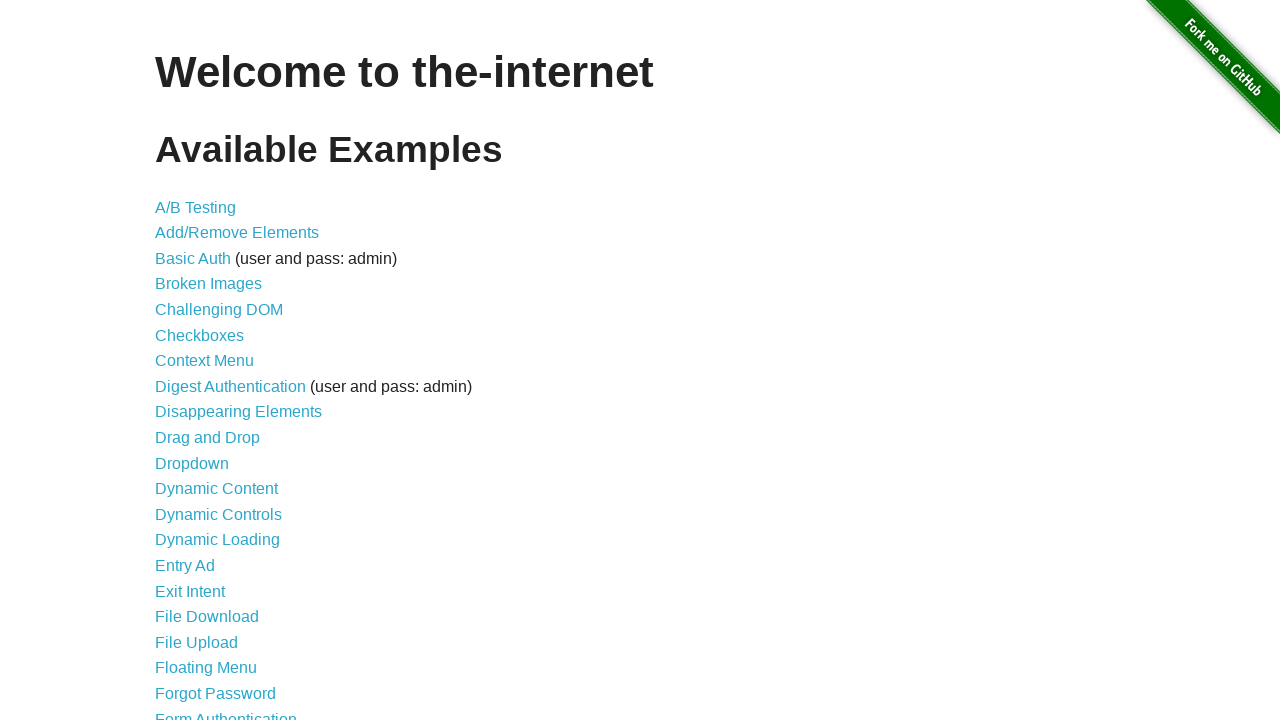

Injected jQuery Growl library into page
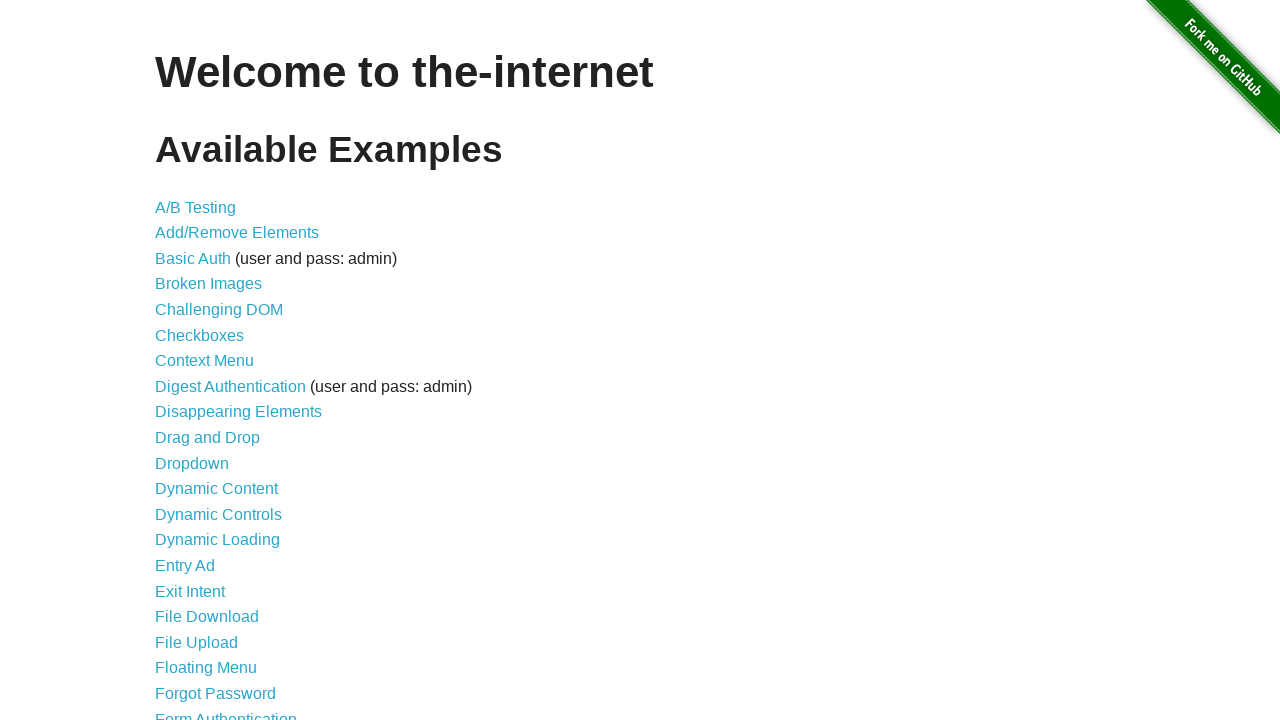

Added jQuery Growl CSS stylesheet to page
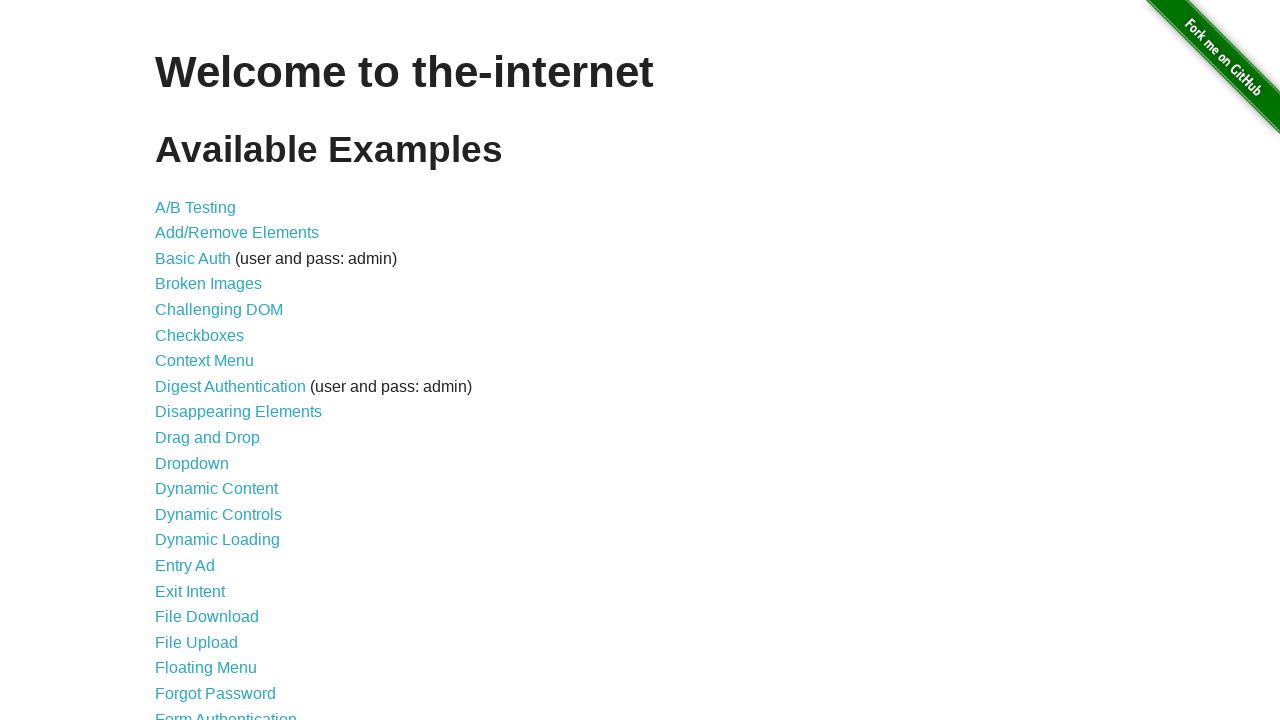

jQuery Growl function loaded and ready to use
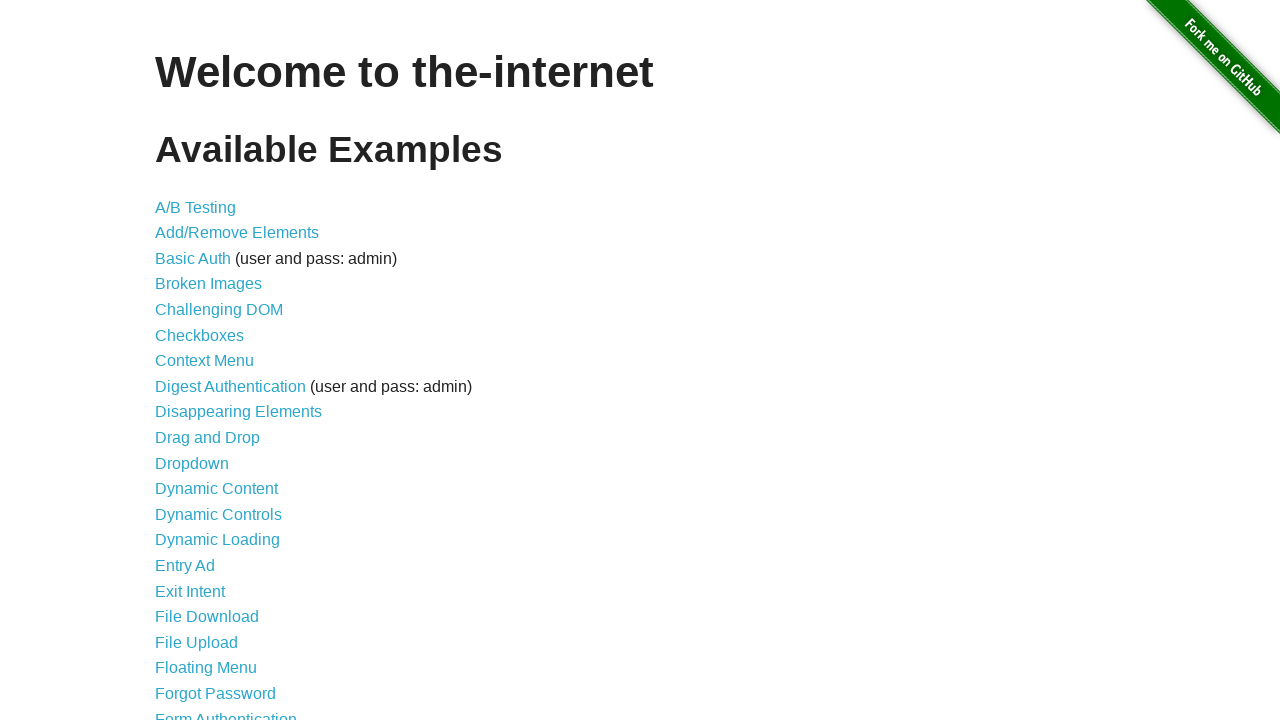

Displayed jQuery Growl notification with title 'GET' and message '/'
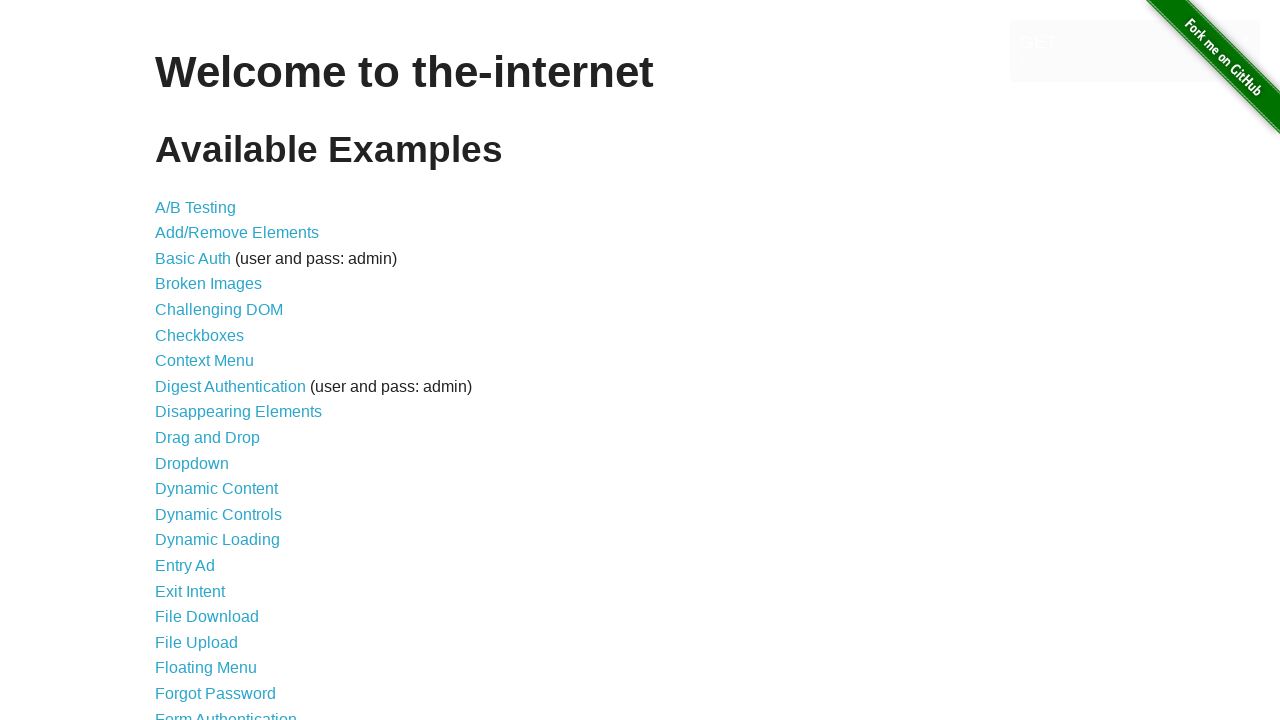

Waited 2 seconds to view notification
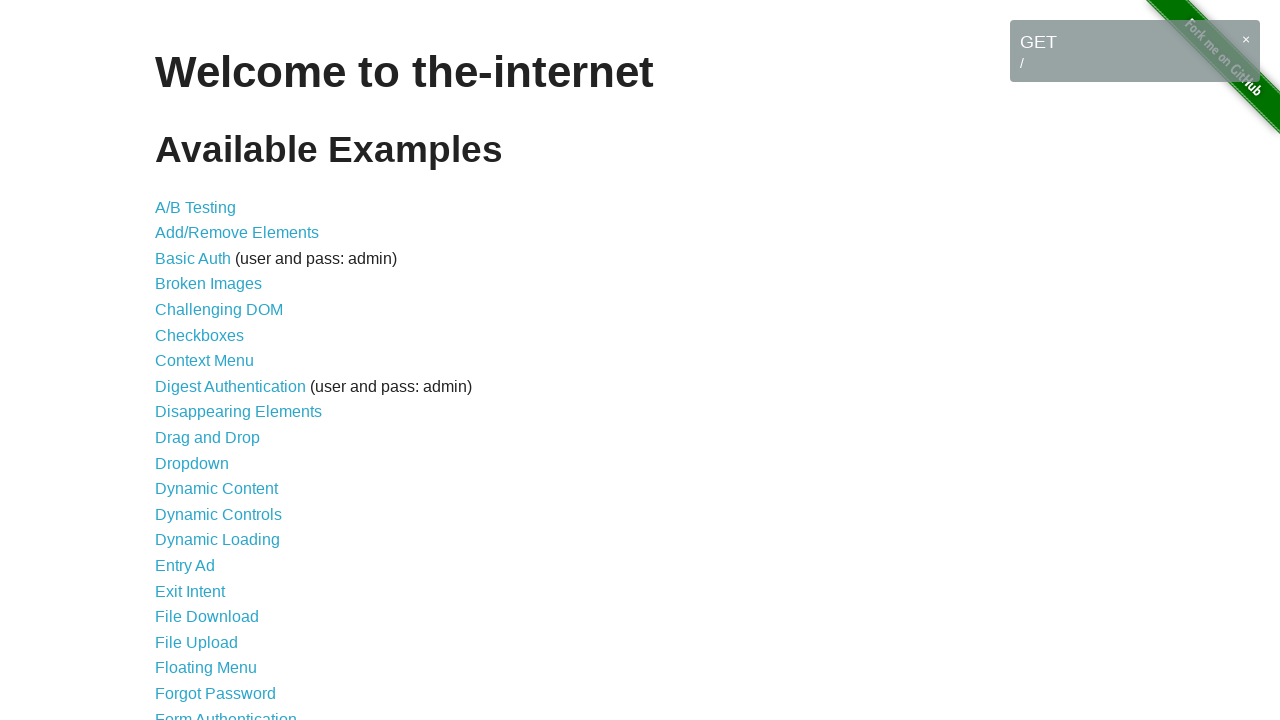

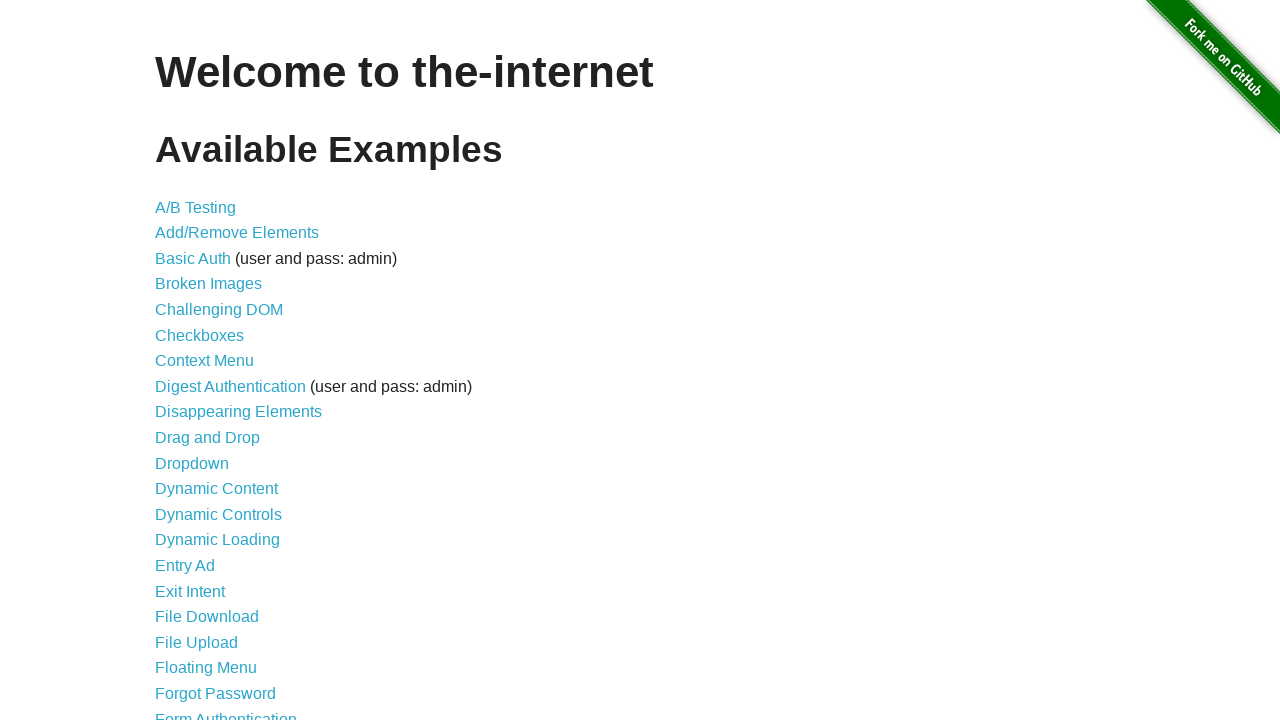